Tests a math challenge form by reading an input value, calculating the result using a logarithmic formula, selecting checkbox and radio options, filling in the answer, and submitting the form.

Starting URL: https://suninjuly.github.io/math.html

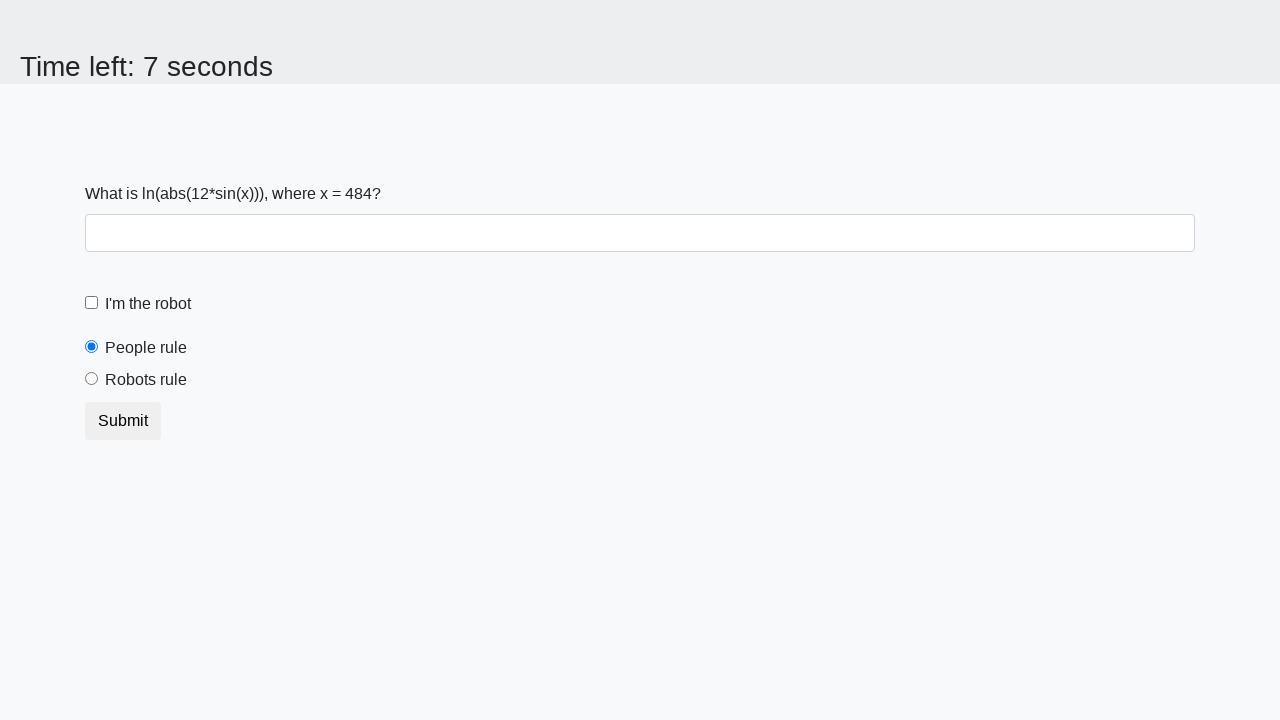

Clicked the robot checkbox at (148, 304) on [for="robotCheckbox"]
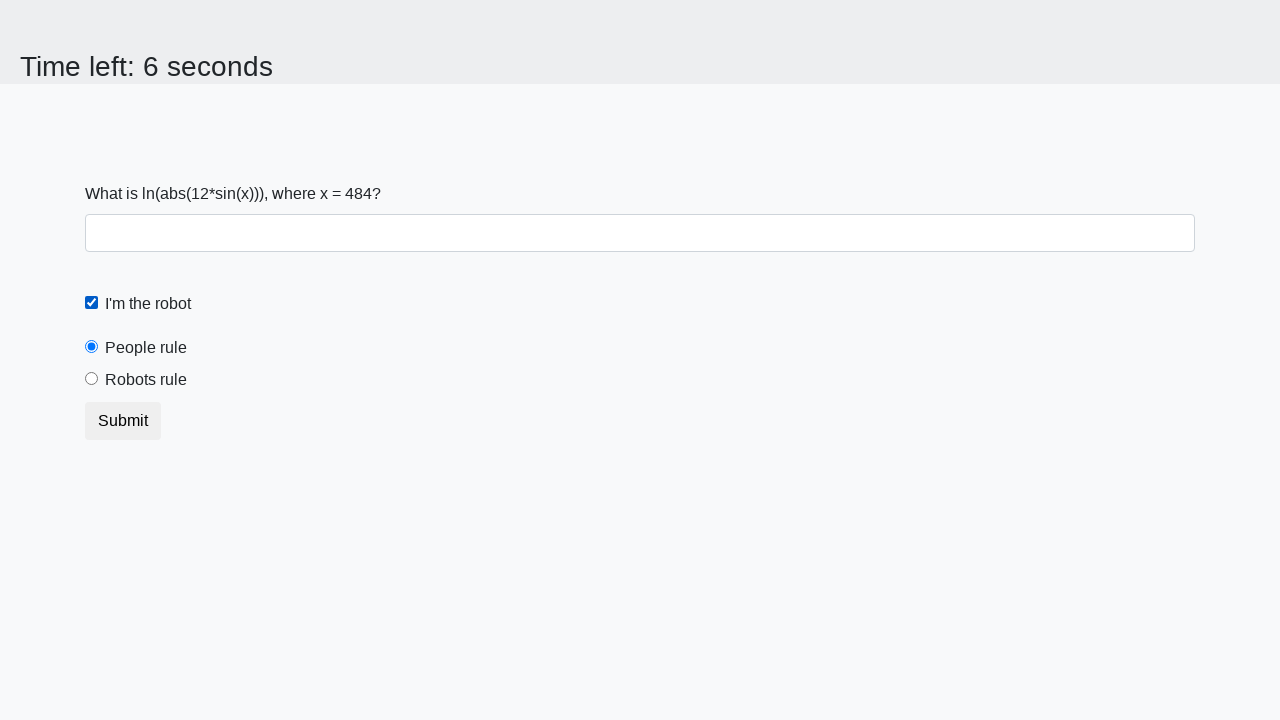

Clicked the robots rule radio button at (146, 380) on [for="robotsRule"]
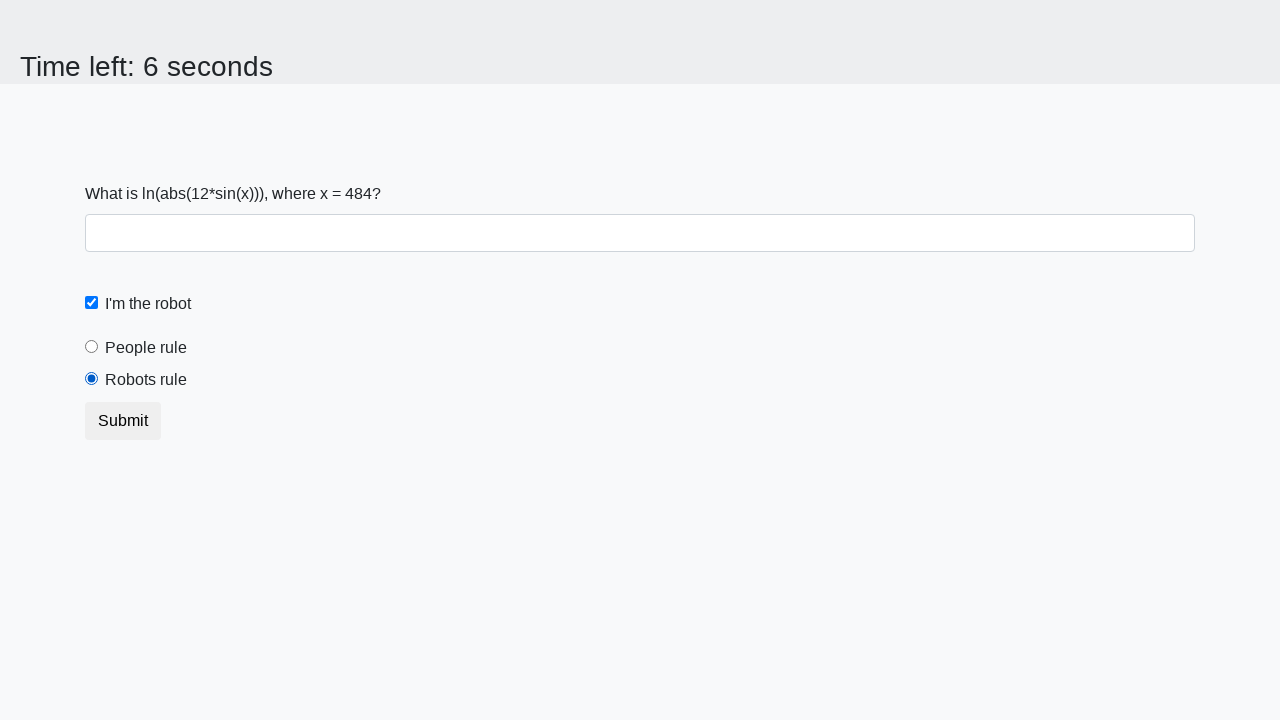

Retrieved x value from input field: 484
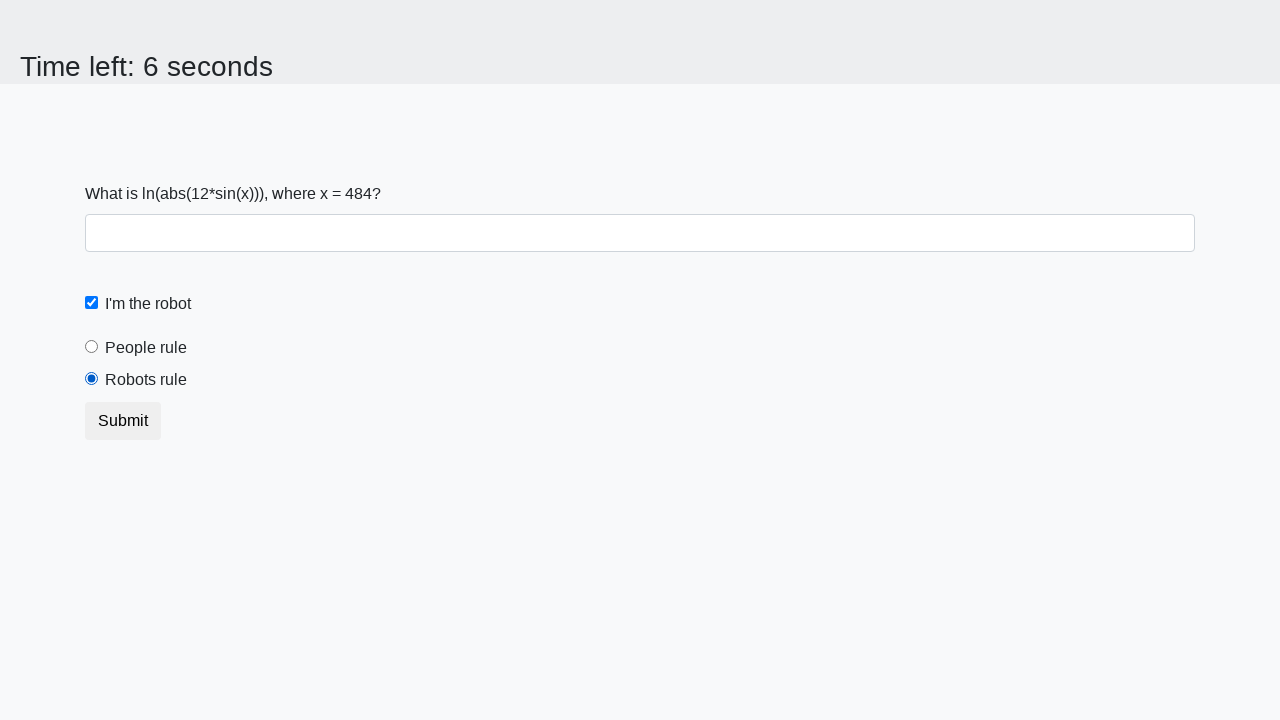

Calculated y using logarithmic formula: 0.8424442151588027
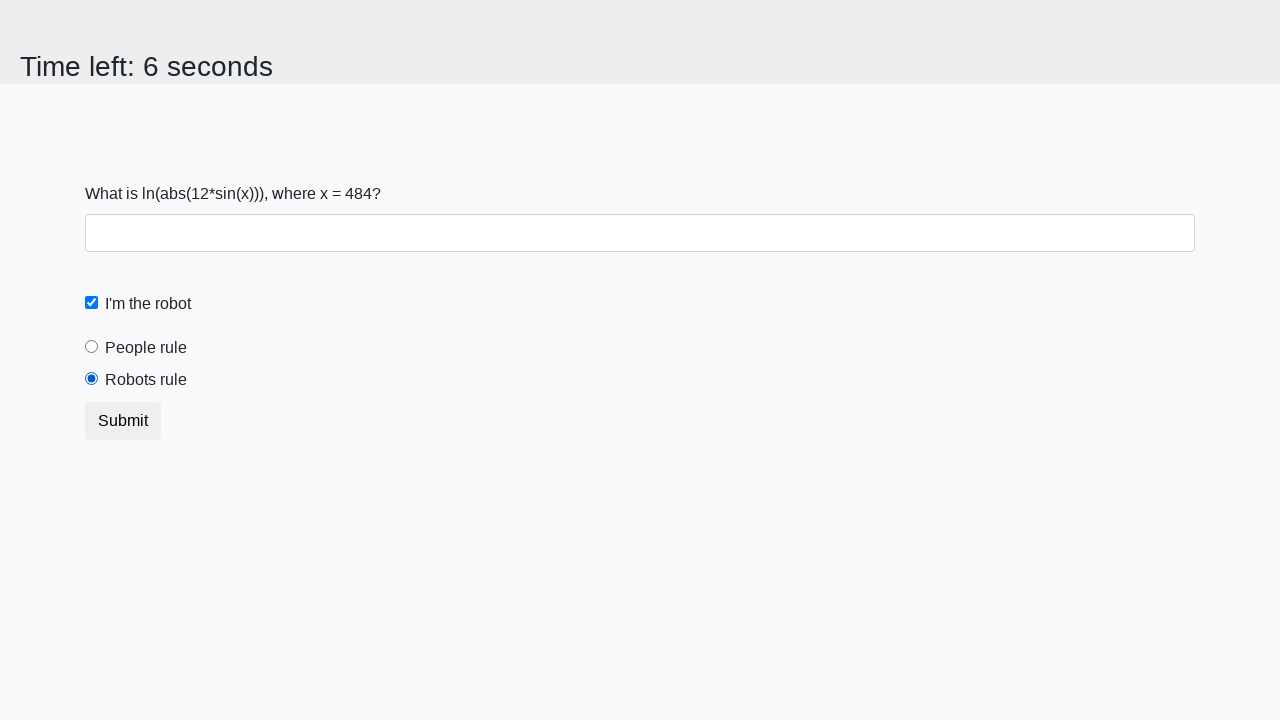

Filled answer field with calculated value: 0.8424442151588027 on #answer
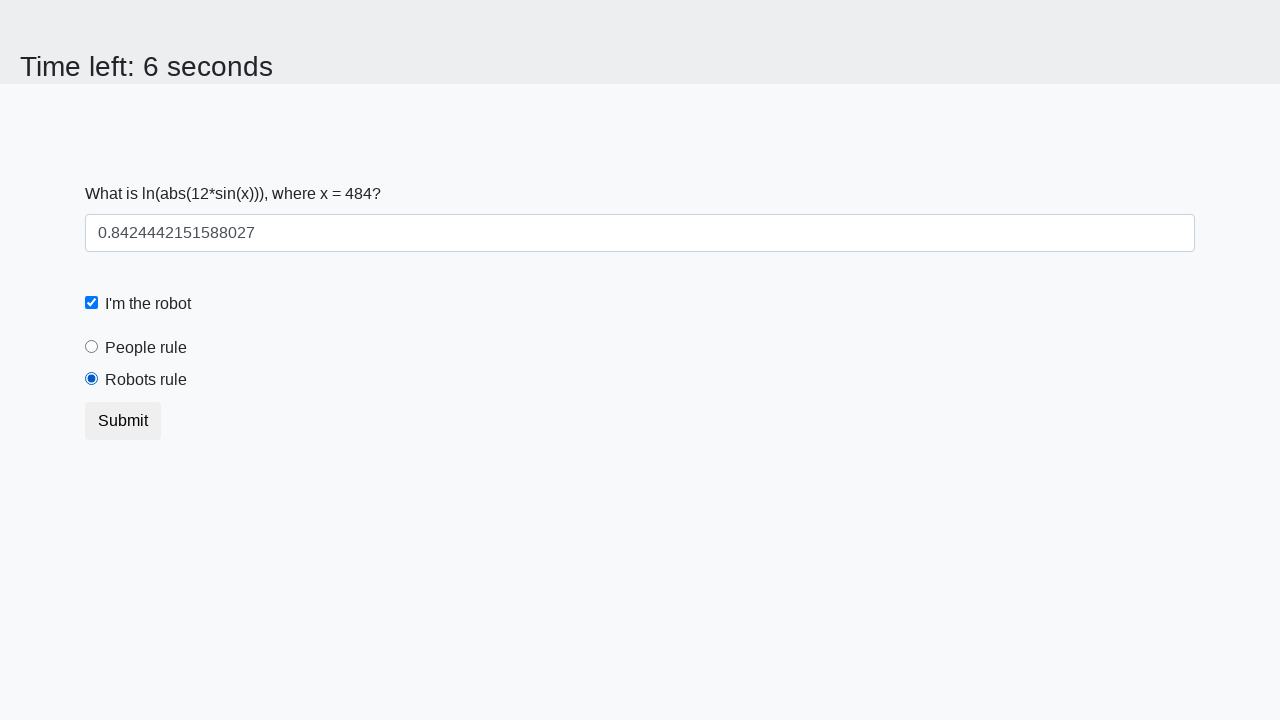

Clicked the form submit button at (123, 421) on form button
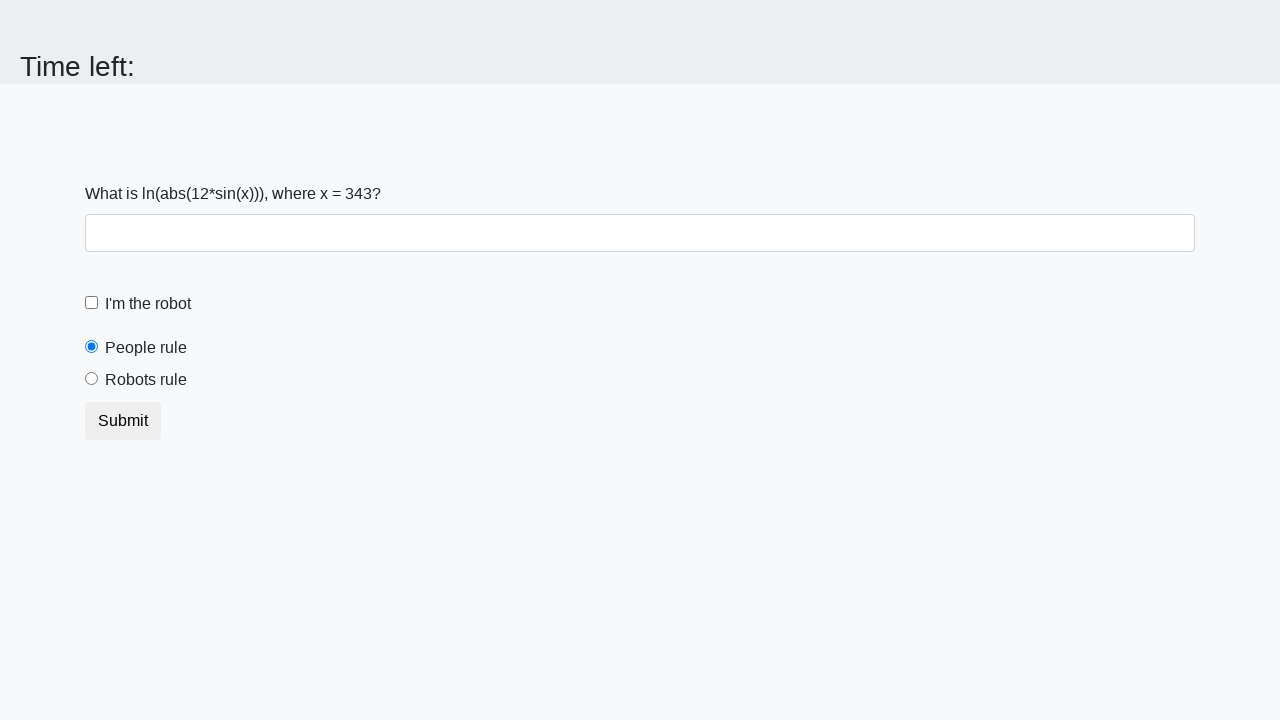

Waited 2 seconds for form response
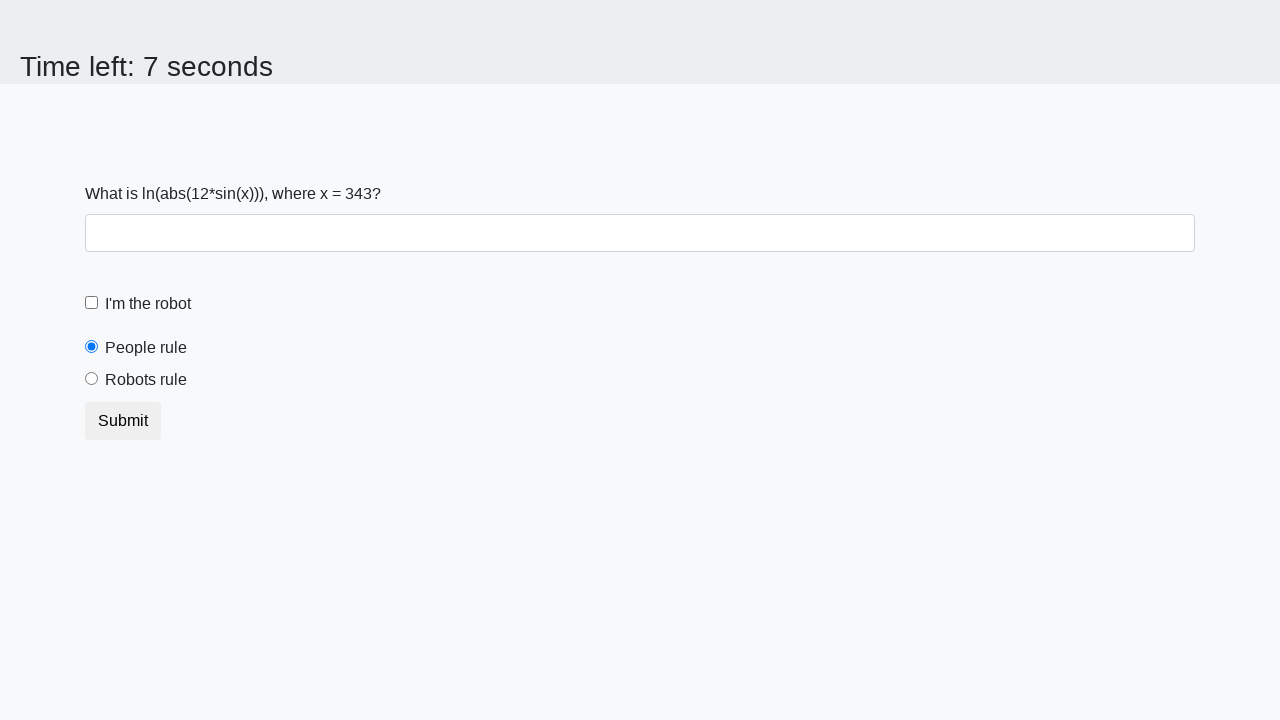

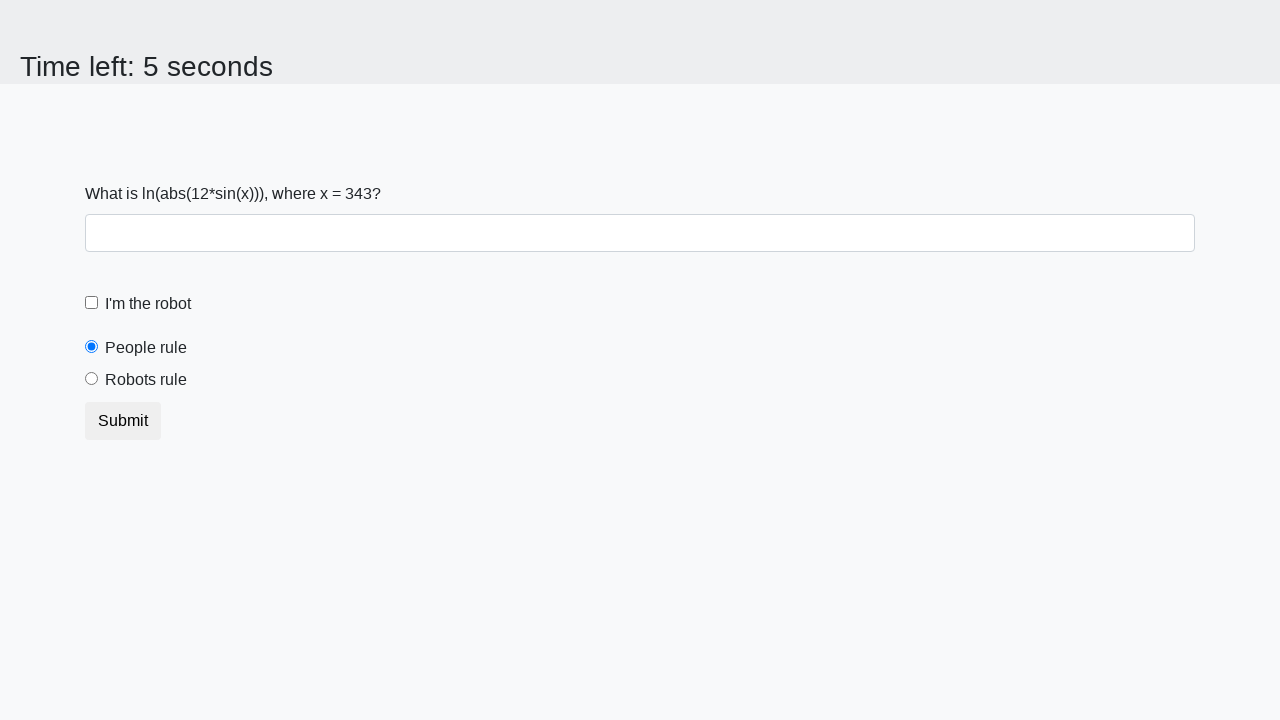